Tests contact form submission with all fields left empty

Starting URL: https://lm.skillbox.ru/qa_tester/module02/homework1/

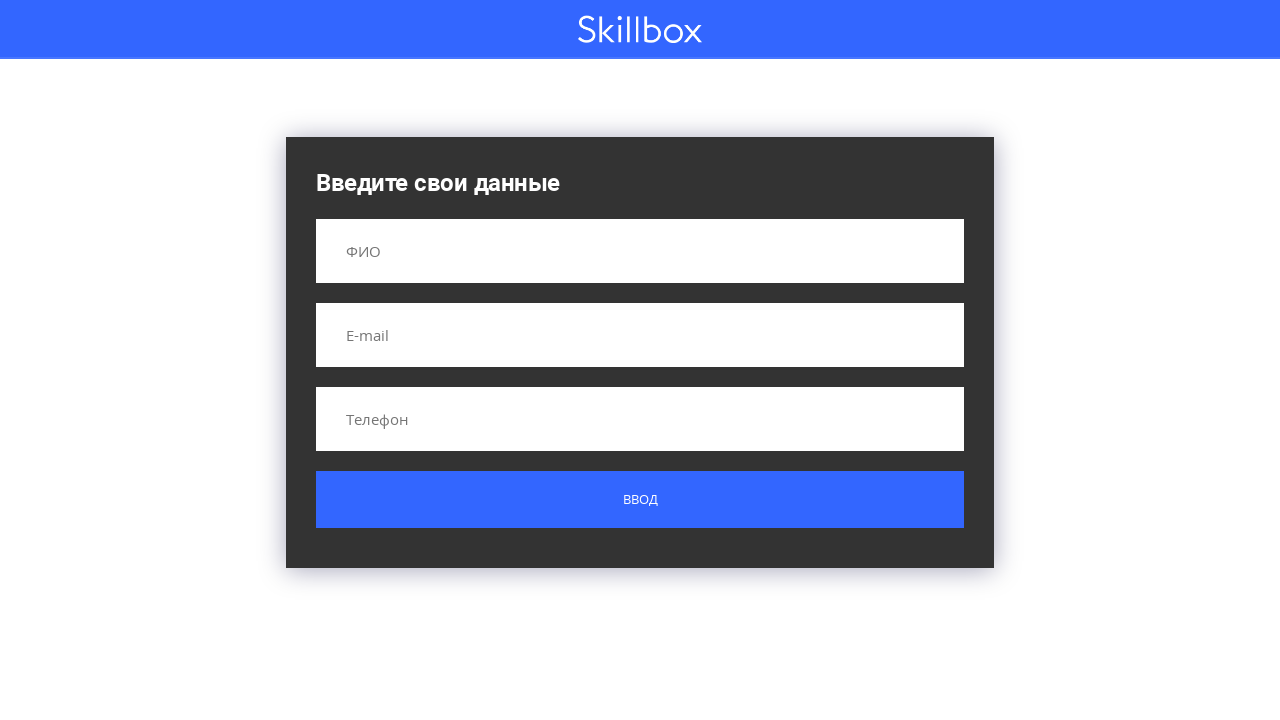

Clicked submit button without filling any contact form fields at (640, 500) on .button
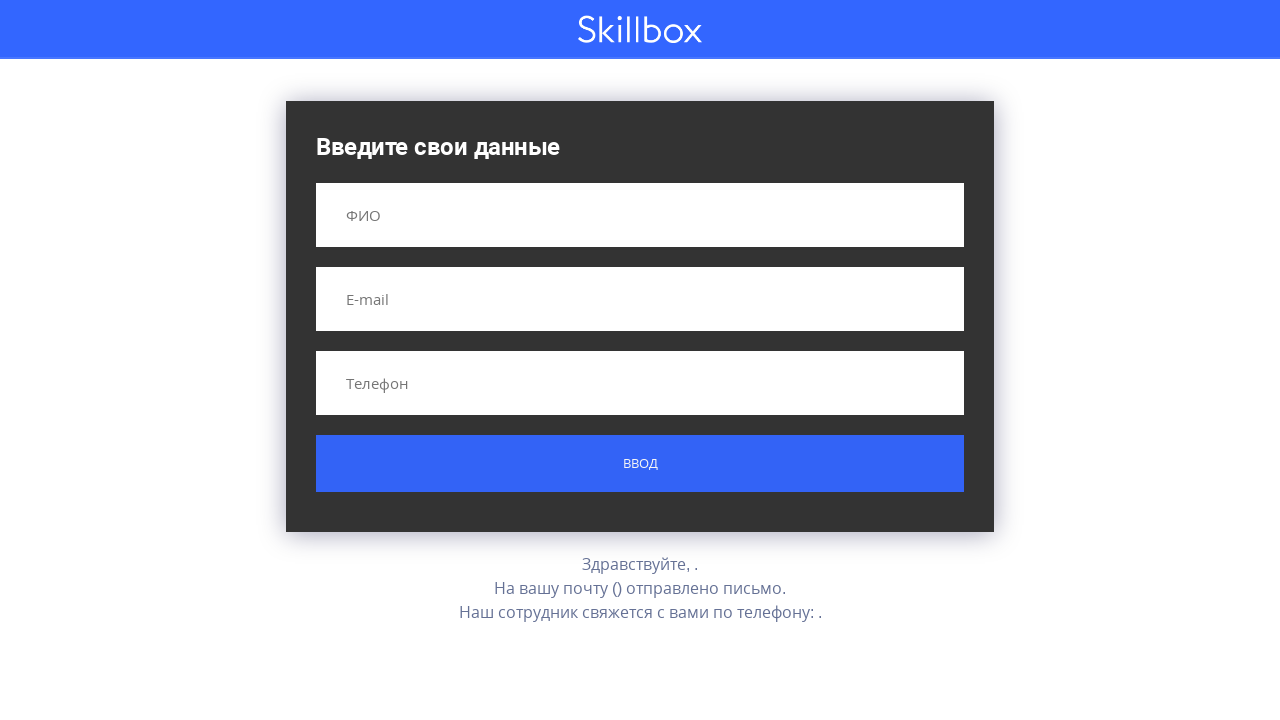

Result message appeared on screen
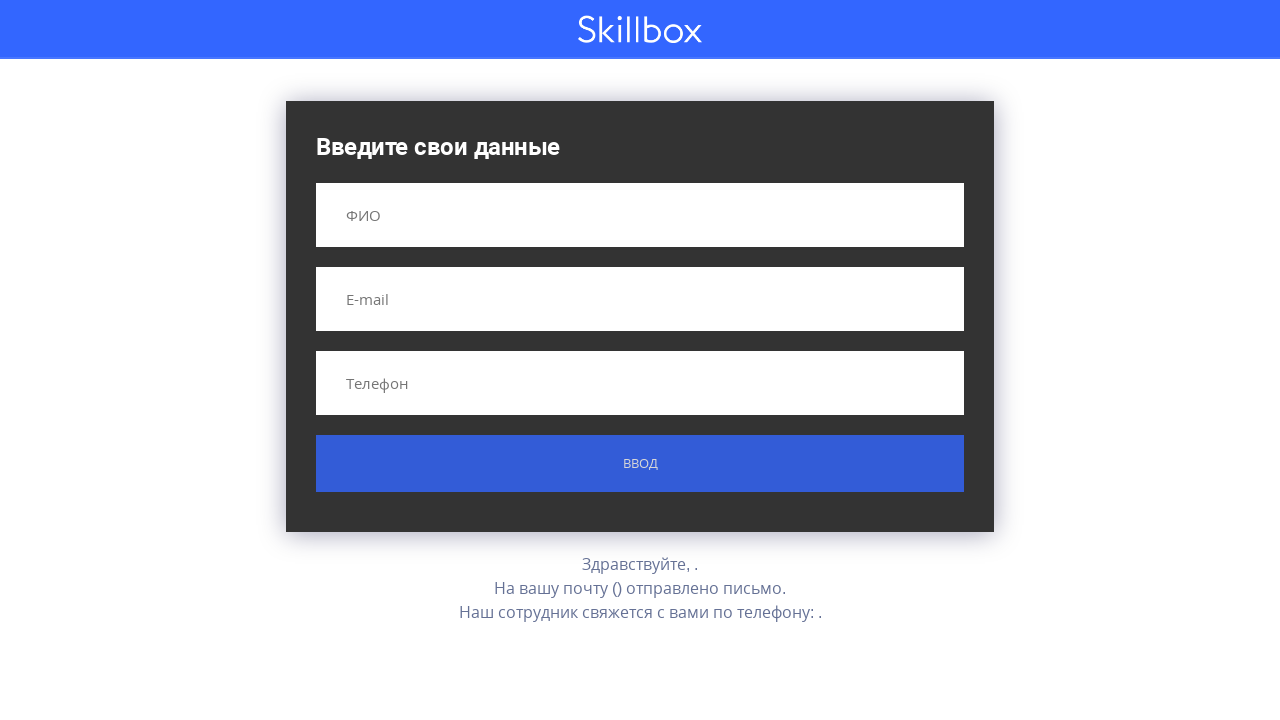

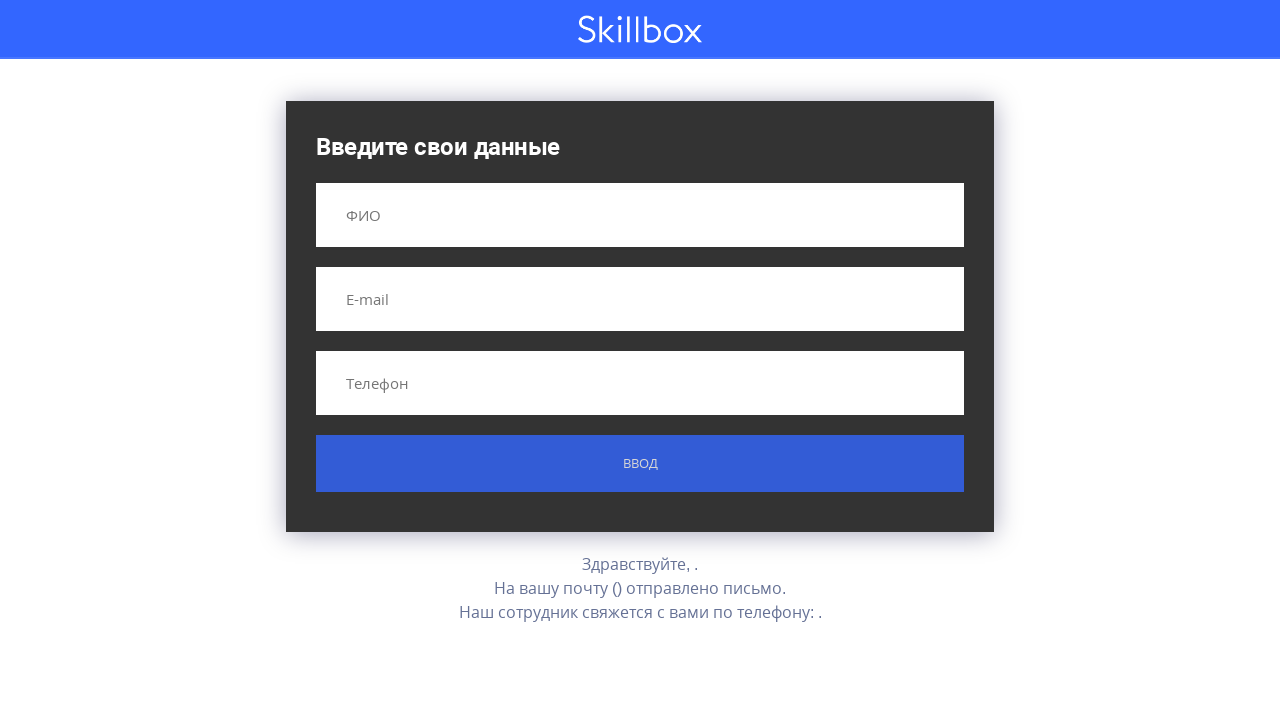